Navigates to Timberland Israel men's shoes page filtered by size, repeatedly clicks the "load more" button to load all products, waits for product cards to appear, then navigates to the first product detail page.

Starting URL: https://www.timberland.co.il/men?size=794

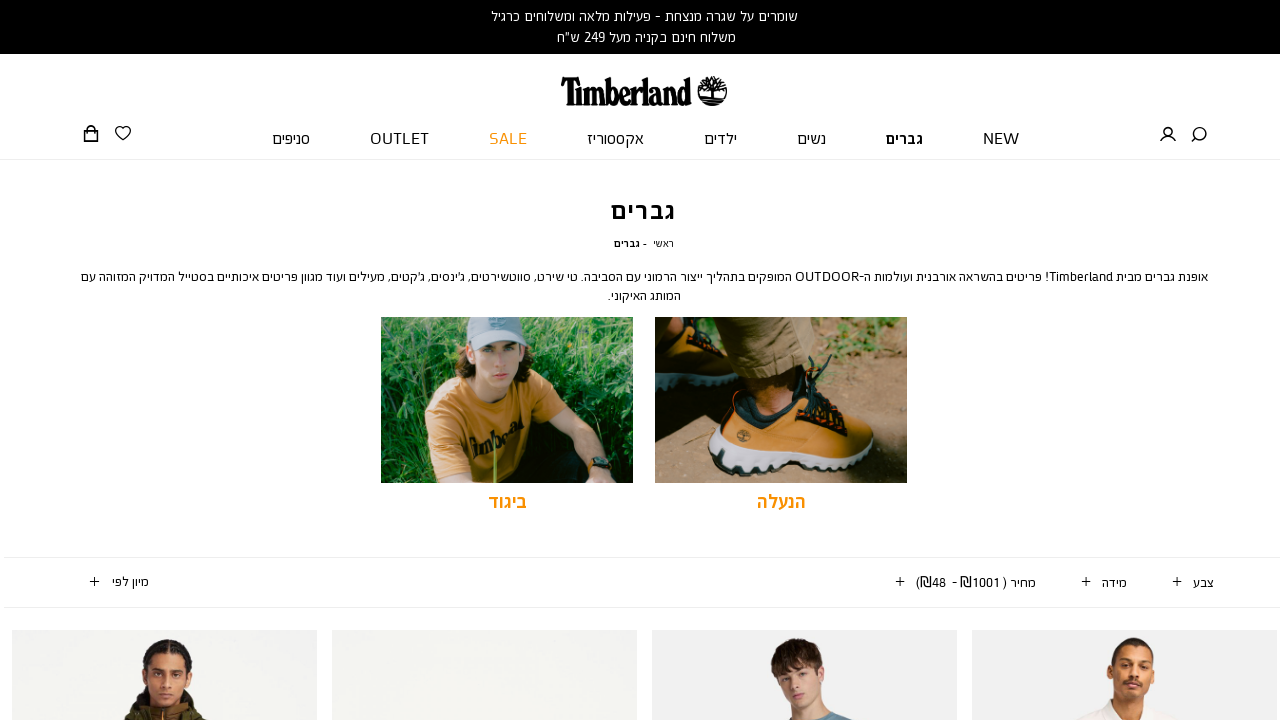

Waited for product cards to load on Timberland Israel men's shoes page (size filtered)
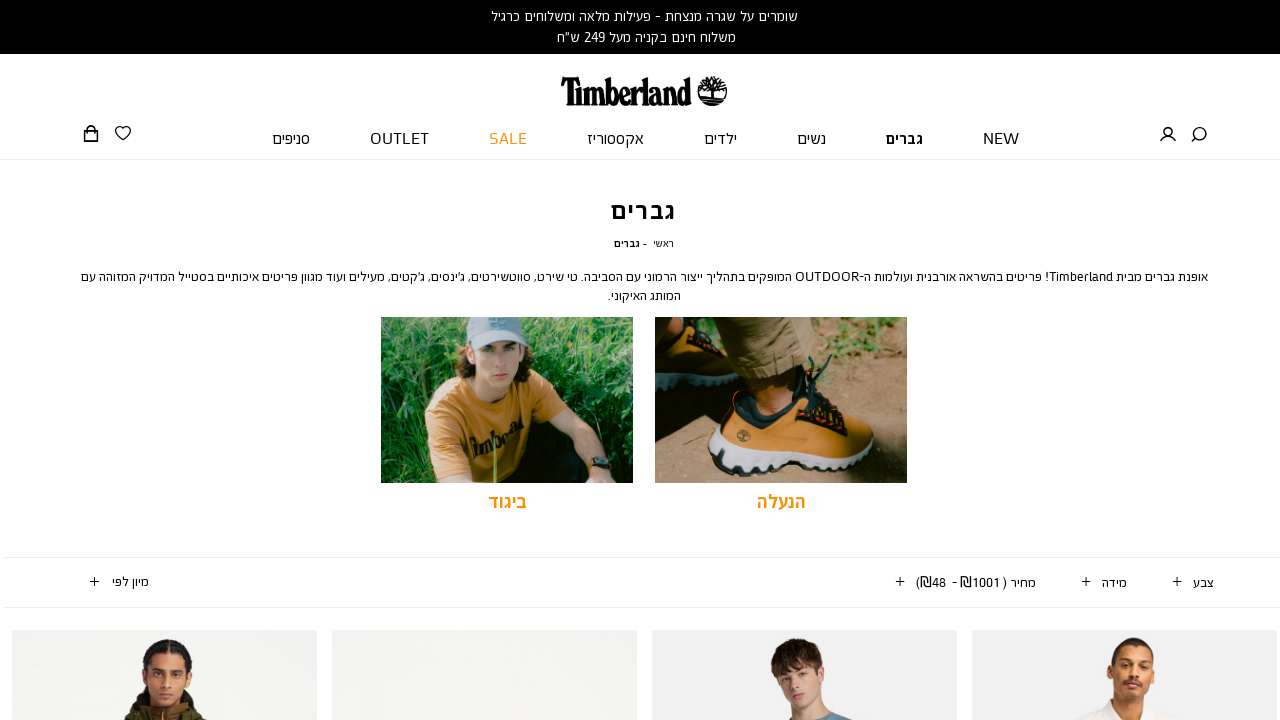

Verified all products are loaded (no more 'load more' button visible)
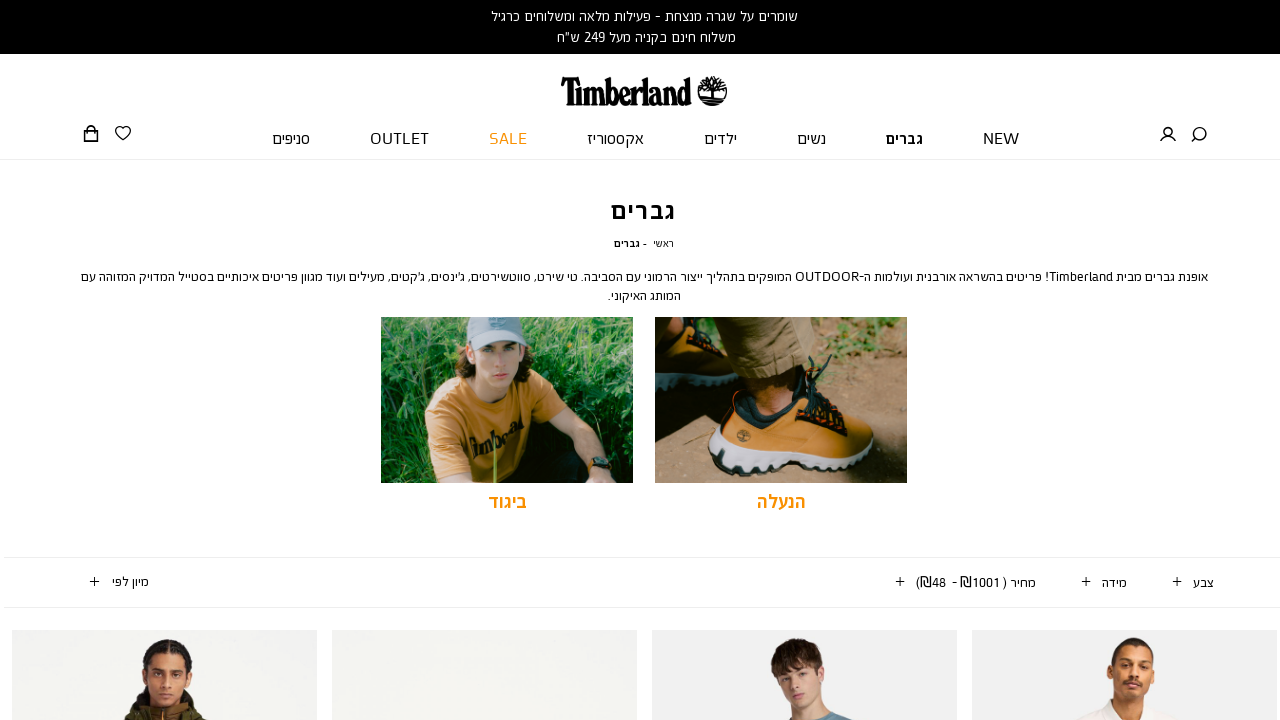

Clicked on the first product to navigate to product detail page at (1124, 568) on div.product a >> nth=0
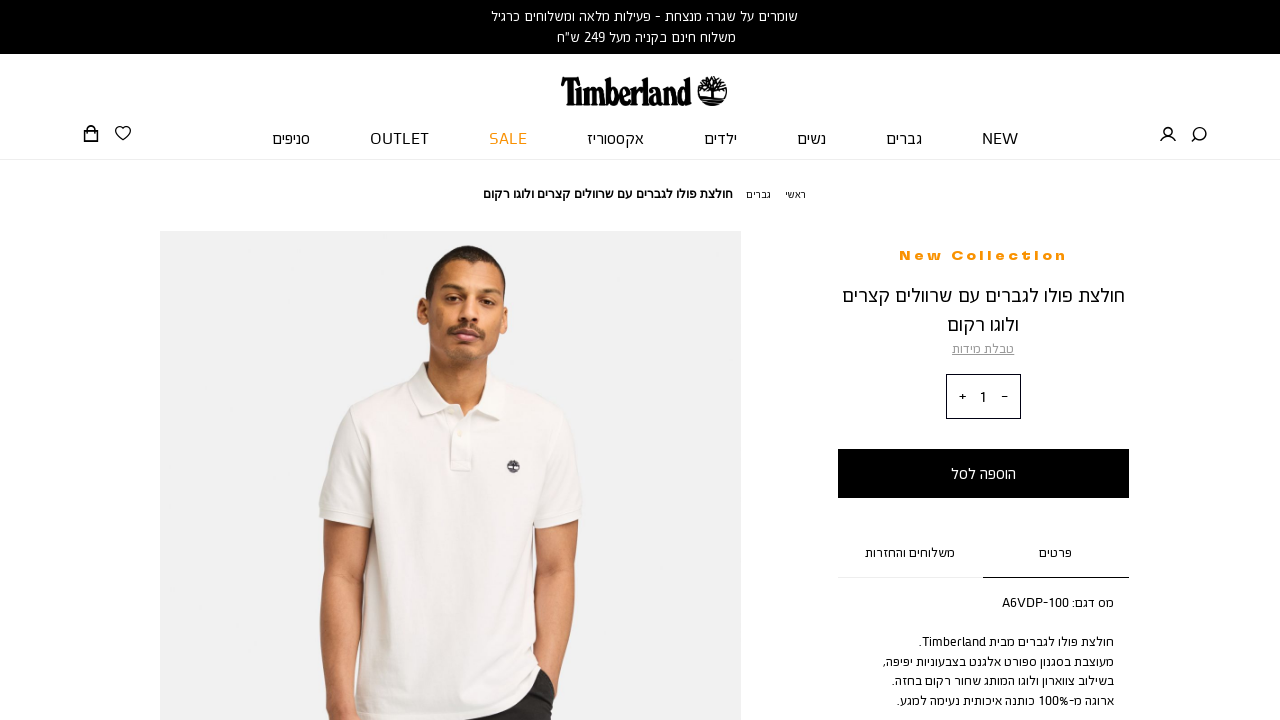

Product detail page fully loaded
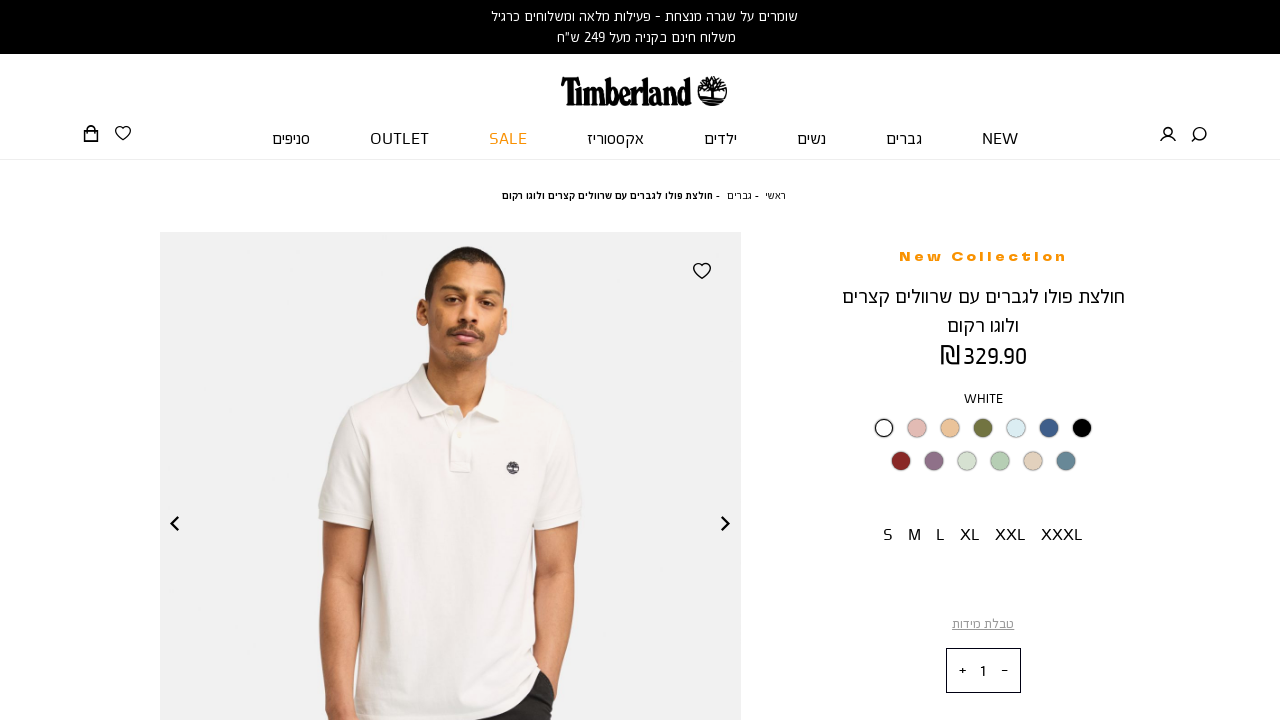

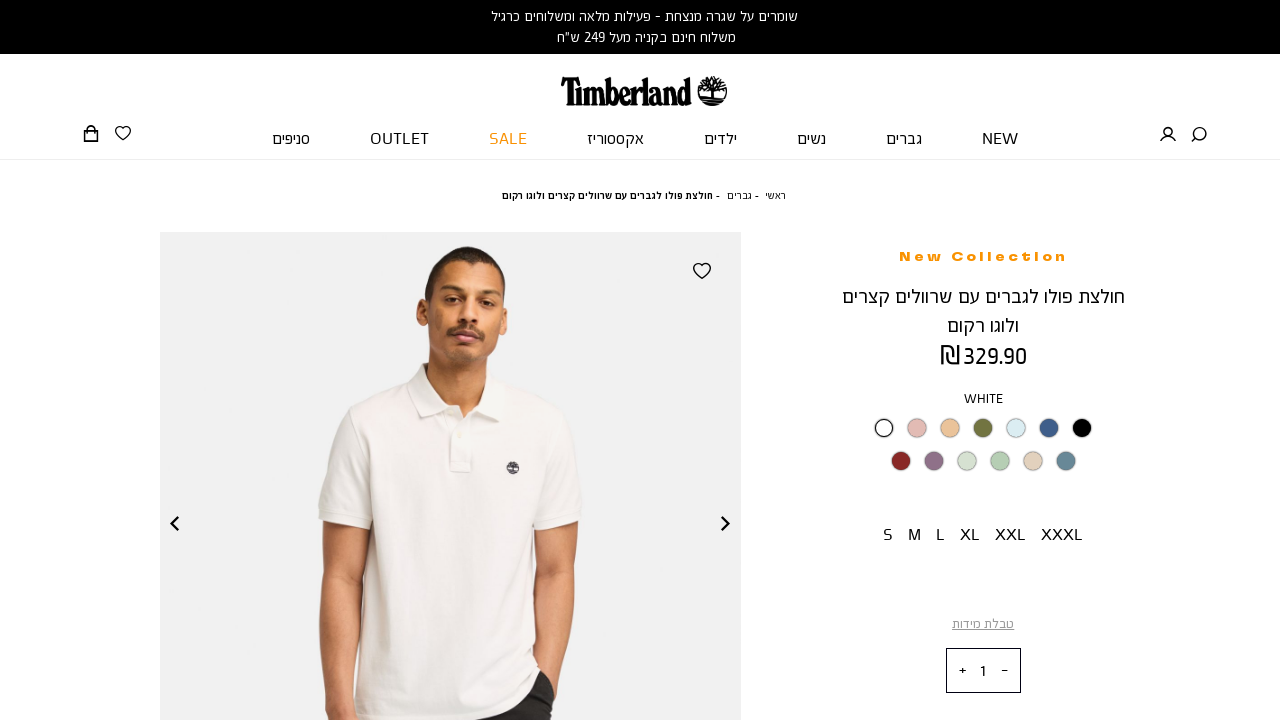